Navigates to the OrangeHRM demo application homepage and validates that the page title is correct

Starting URL: https://opensource-demo.orangehrmlive.com/

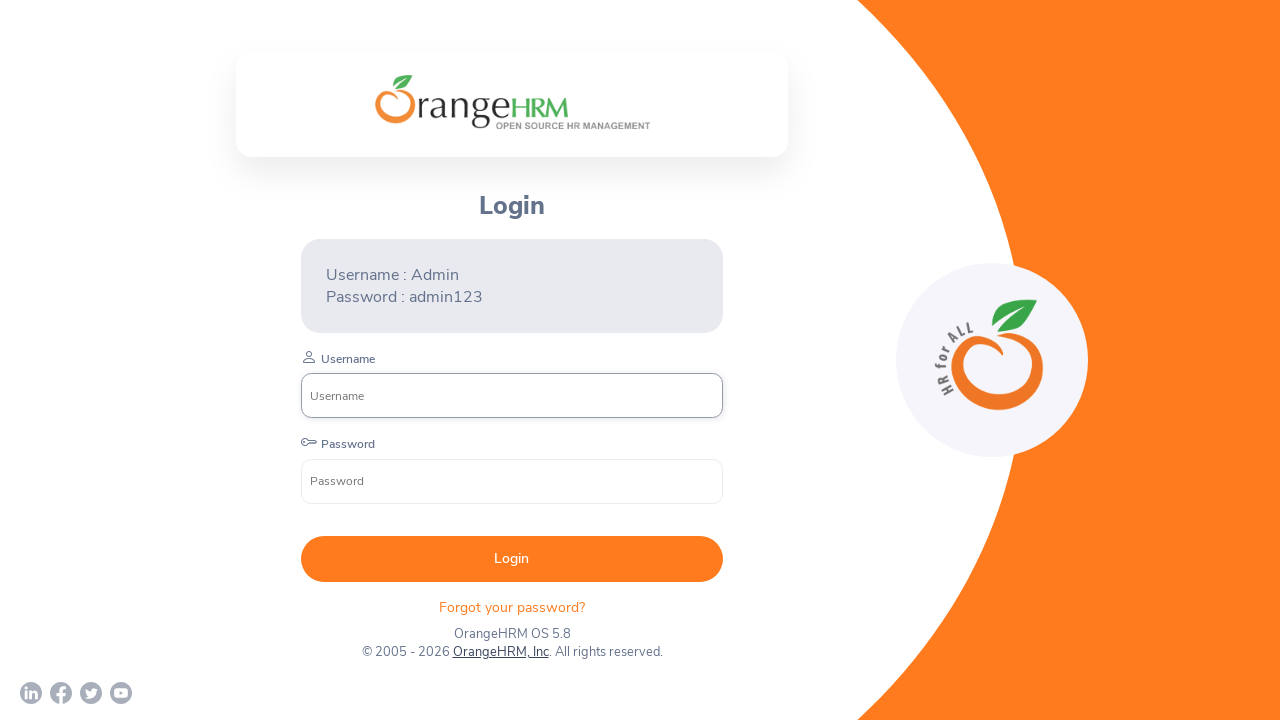

Waited for page to load (domcontentloaded)
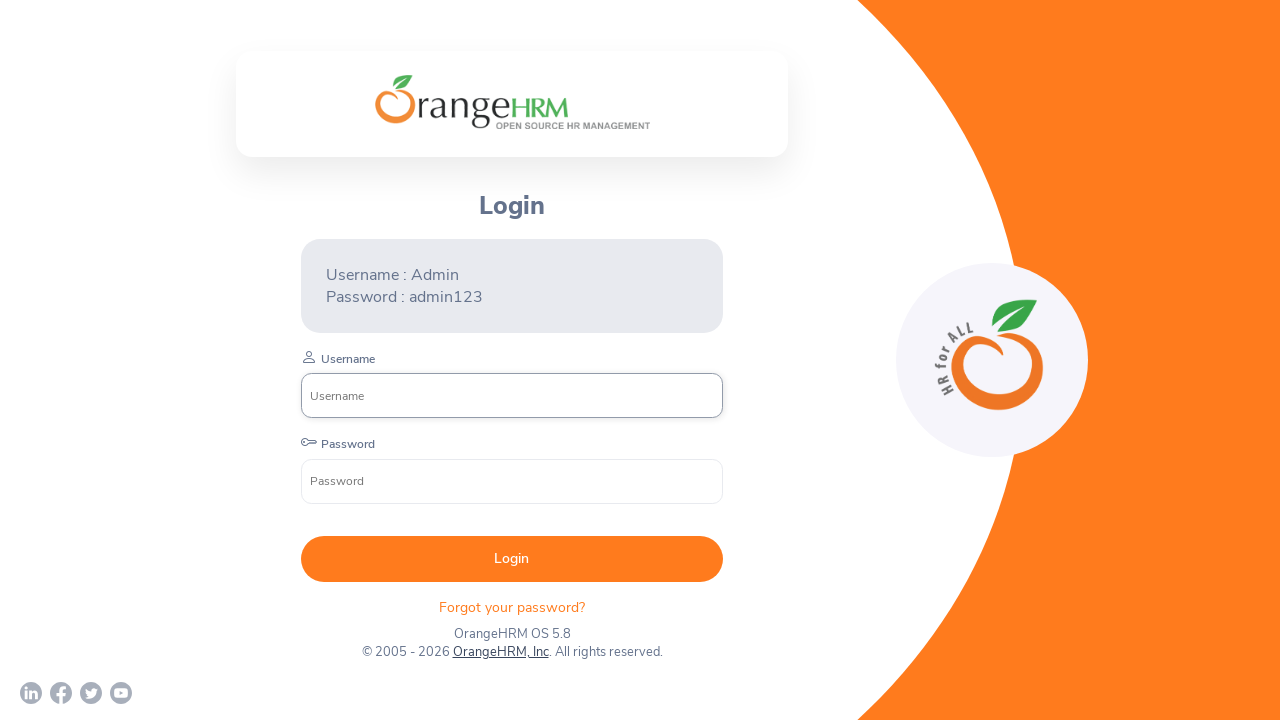

Retrieved page title
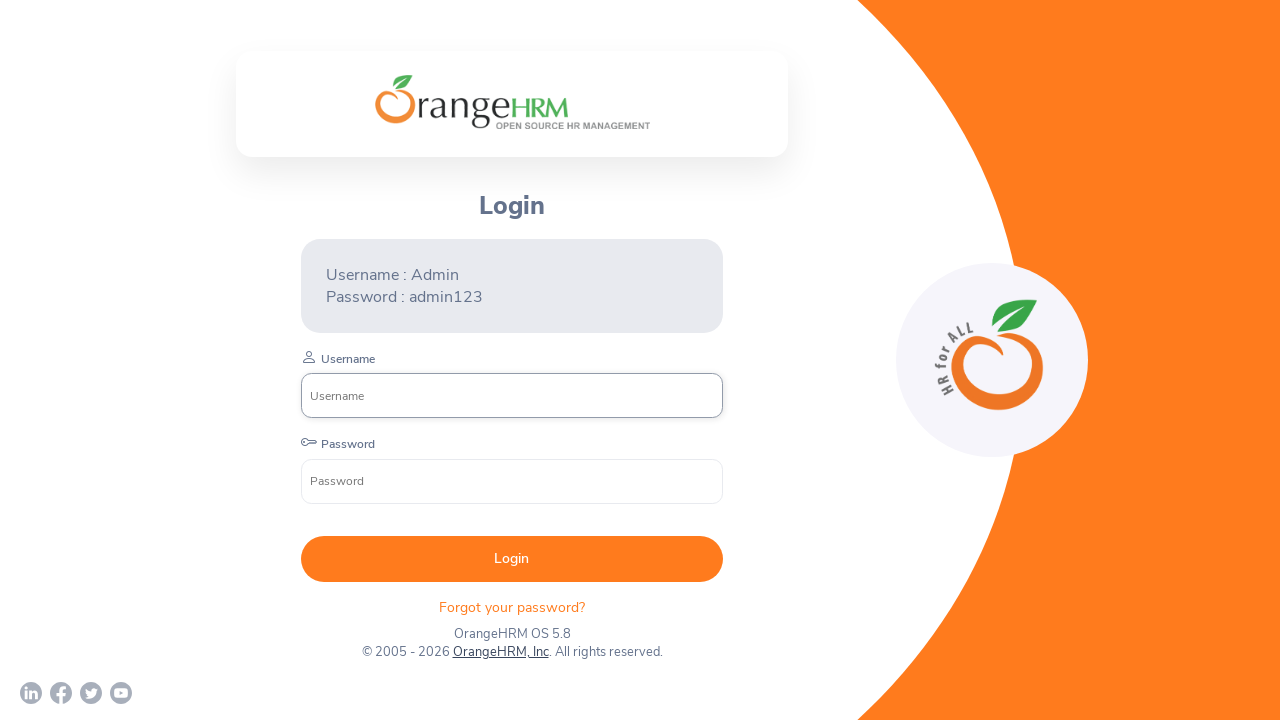

Validated page title is 'OrangeHRM'
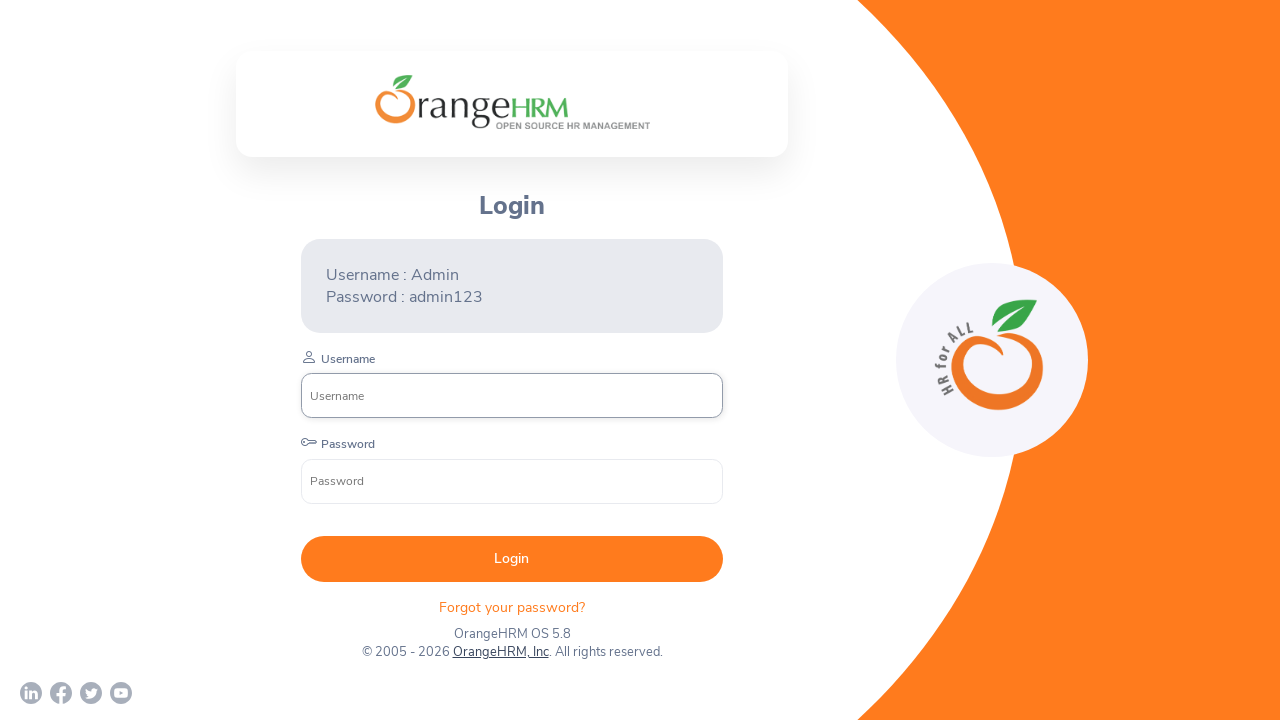

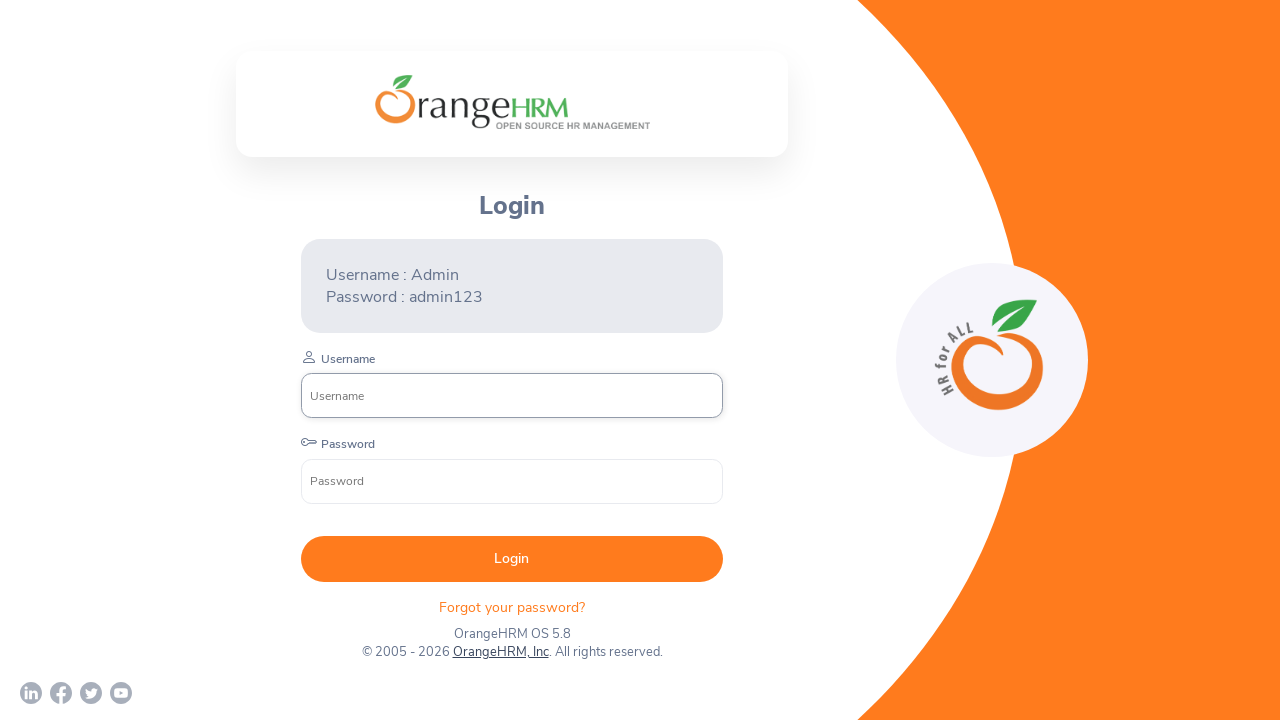